Tests that the Clear completed button displays correct text when items are completed

Starting URL: https://demo.playwright.dev/todomvc

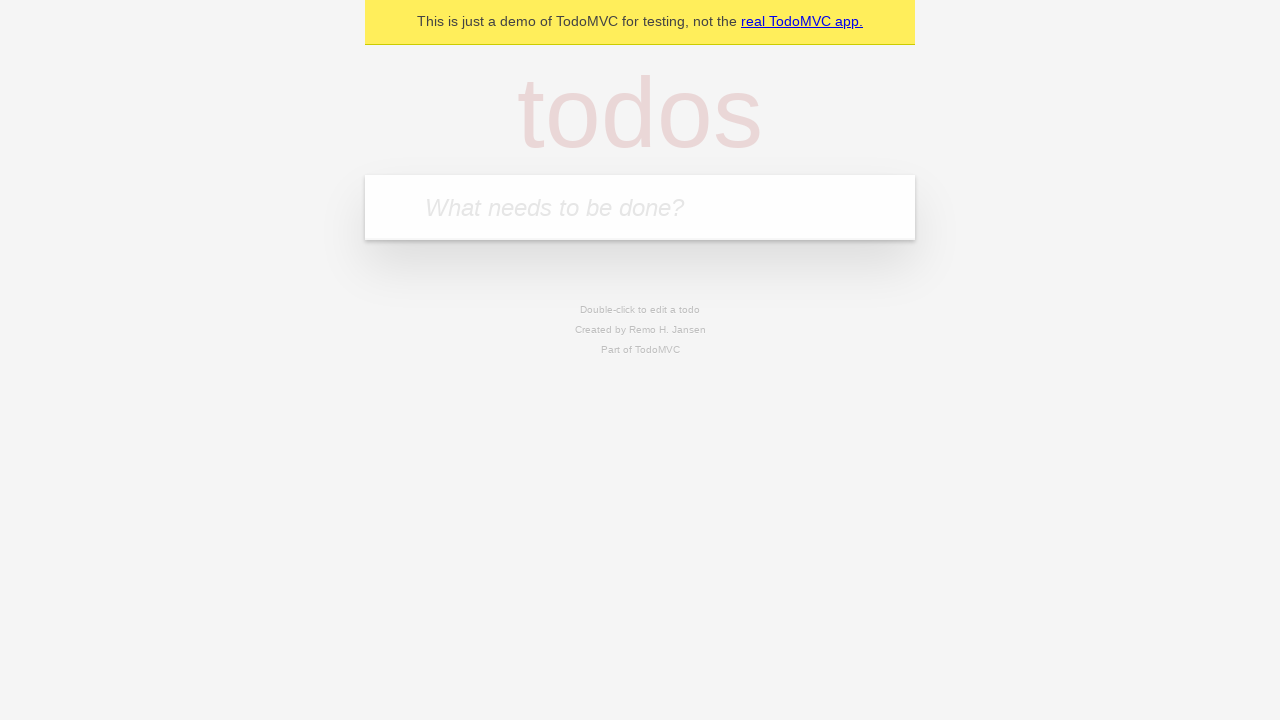

Filled input field with 'buy some cheese' on internal:attr=[placeholder="What needs to be done?"i]
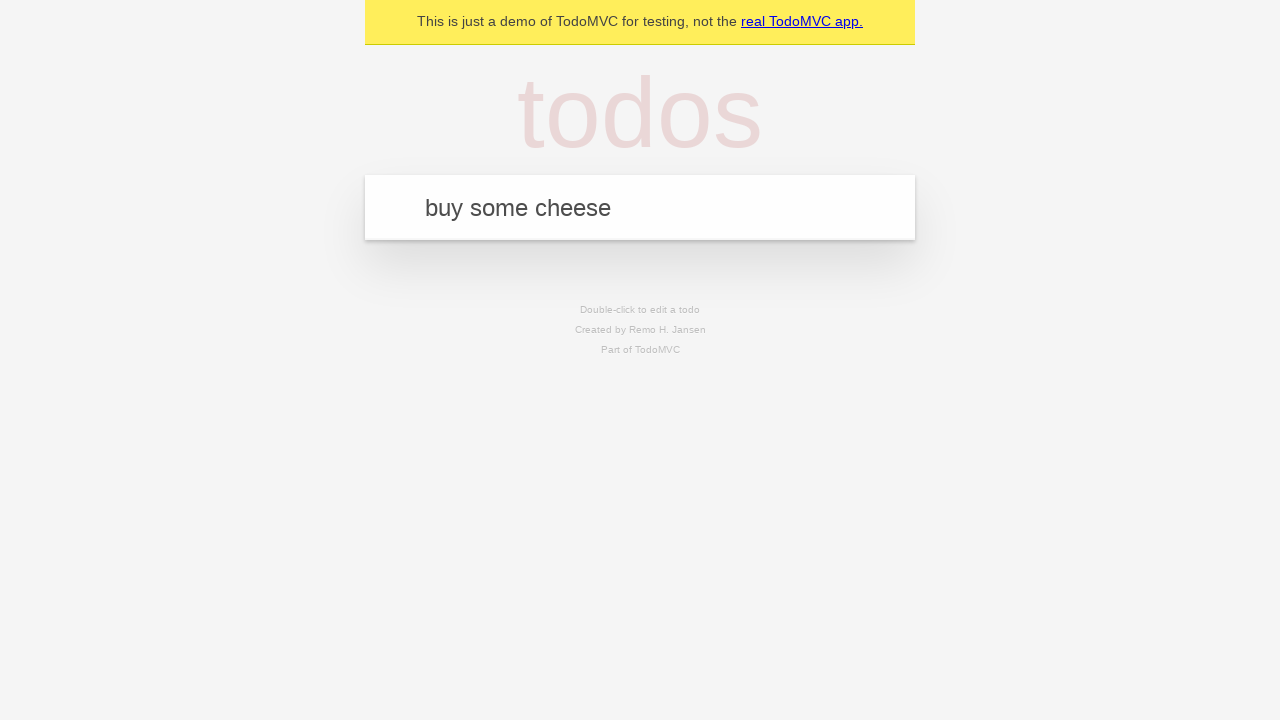

Pressed Enter to add first todo item on internal:attr=[placeholder="What needs to be done?"i]
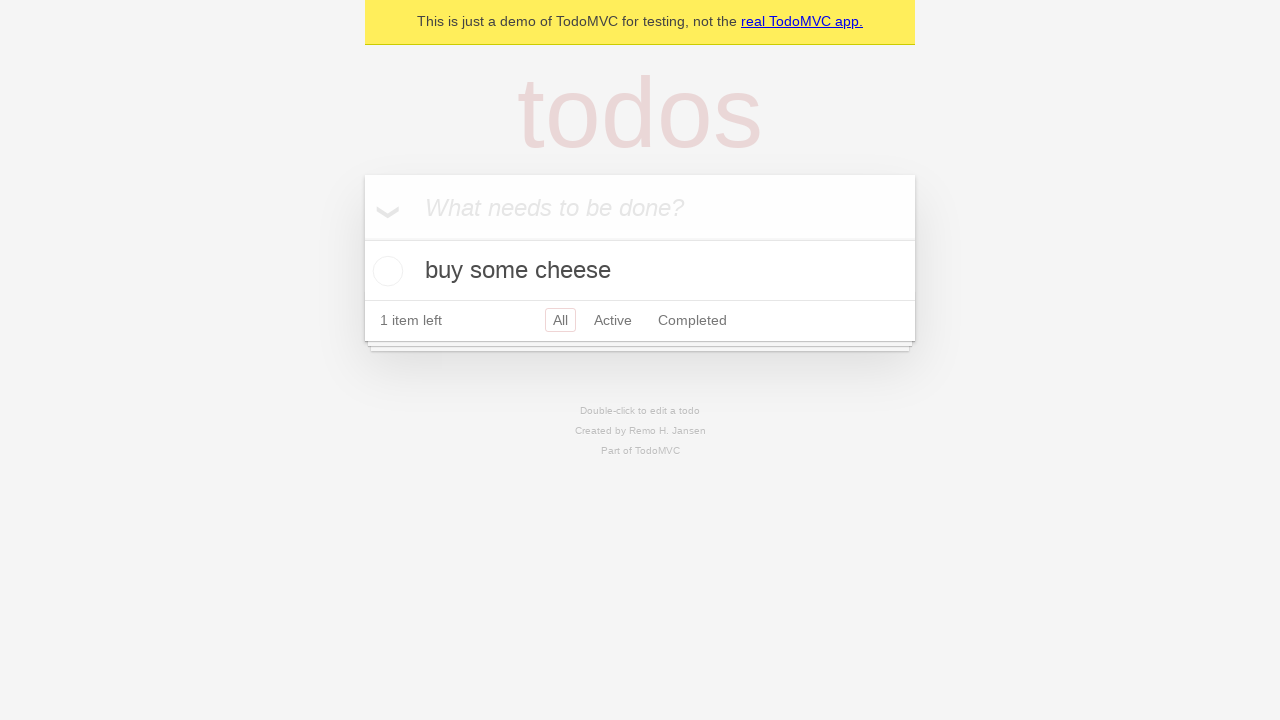

Filled input field with 'feed the cat' on internal:attr=[placeholder="What needs to be done?"i]
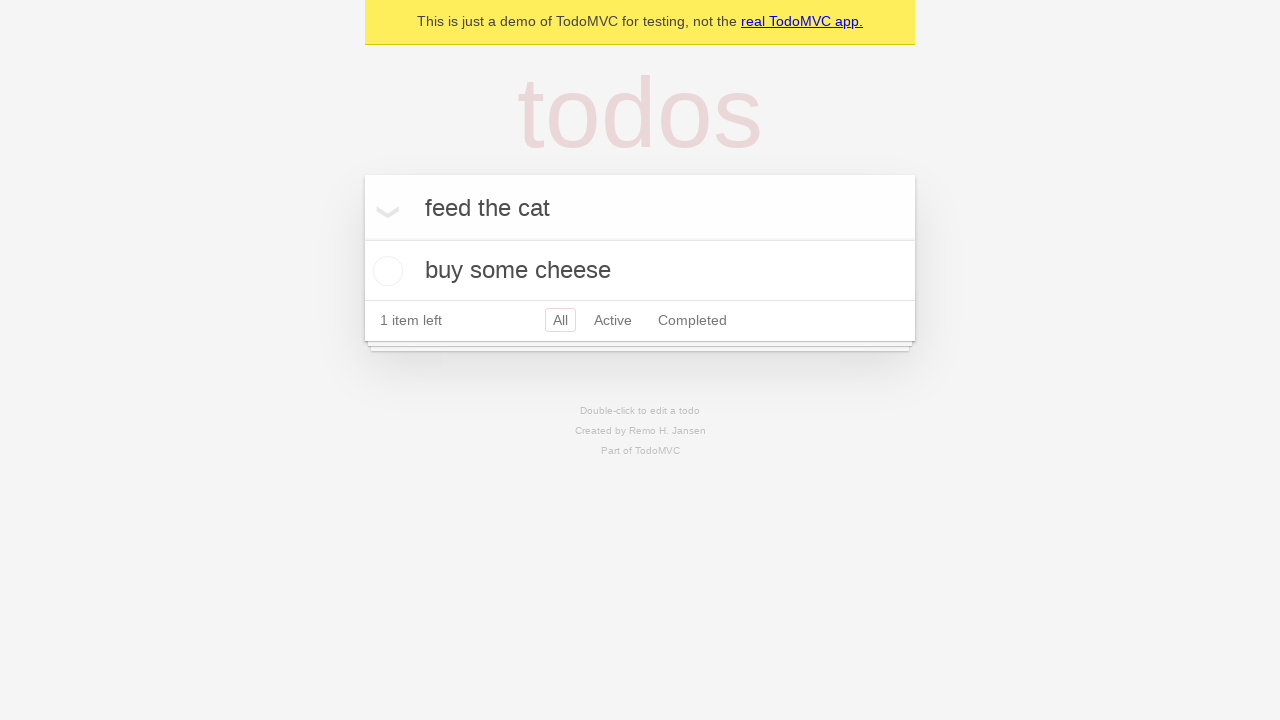

Pressed Enter to add second todo item on internal:attr=[placeholder="What needs to be done?"i]
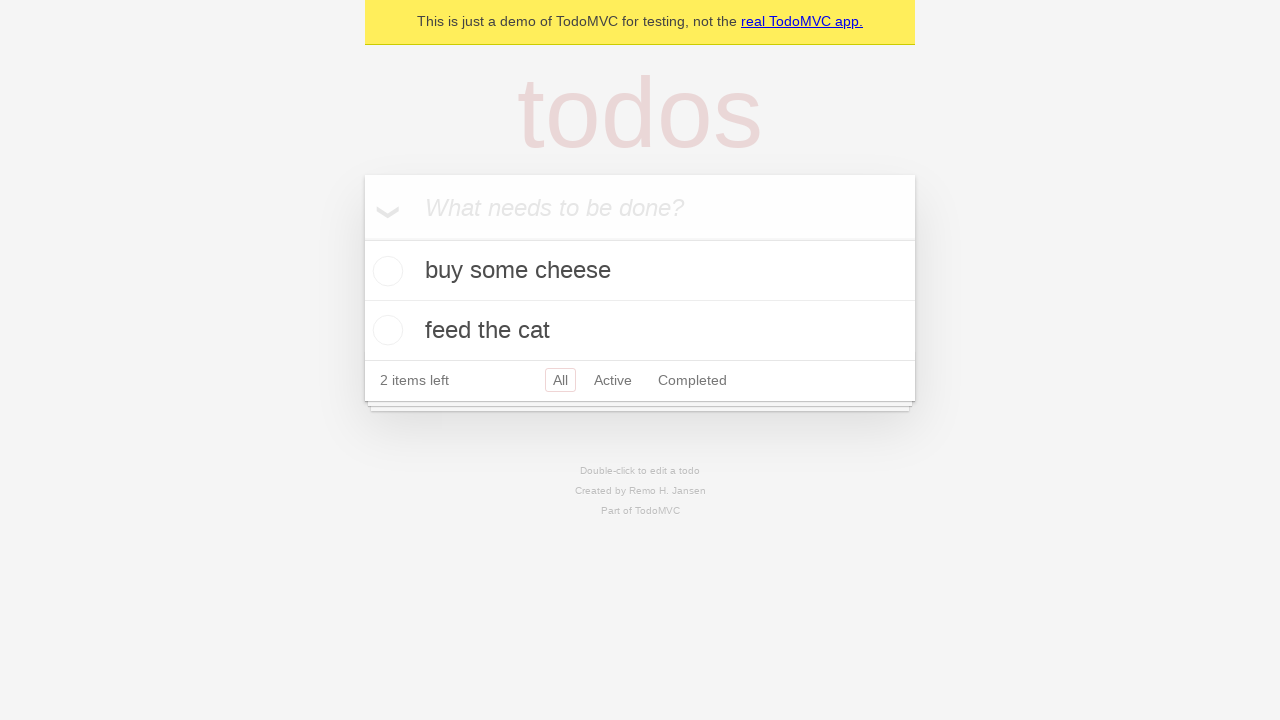

Filled input field with 'book a doctors appointment' on internal:attr=[placeholder="What needs to be done?"i]
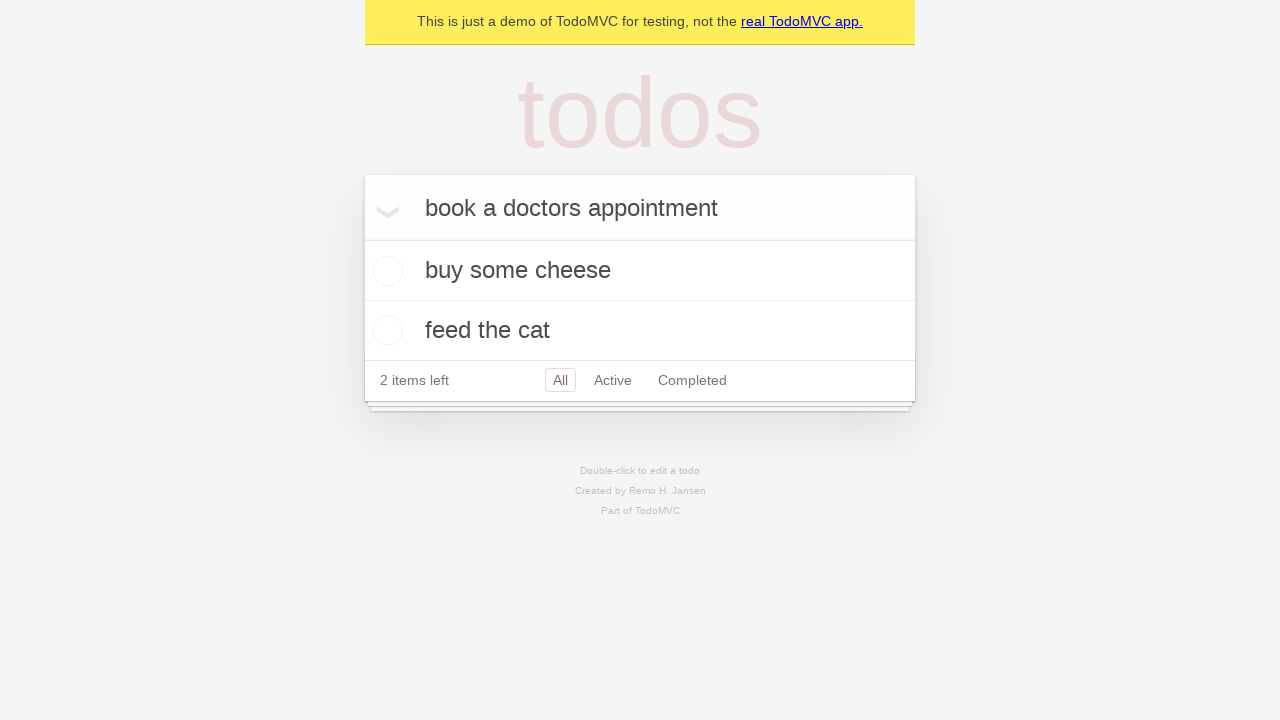

Pressed Enter to add third todo item on internal:attr=[placeholder="What needs to be done?"i]
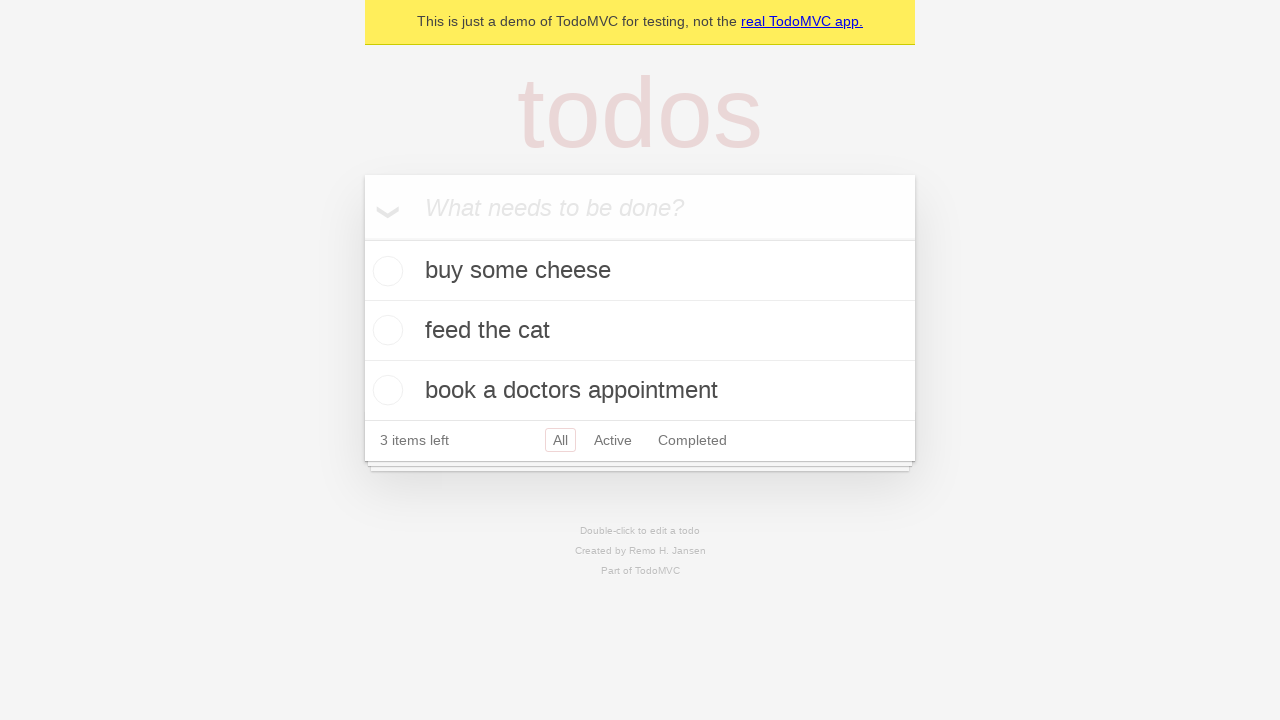

Checked the first todo item as completed at (385, 271) on .todo-list li .toggle >> nth=0
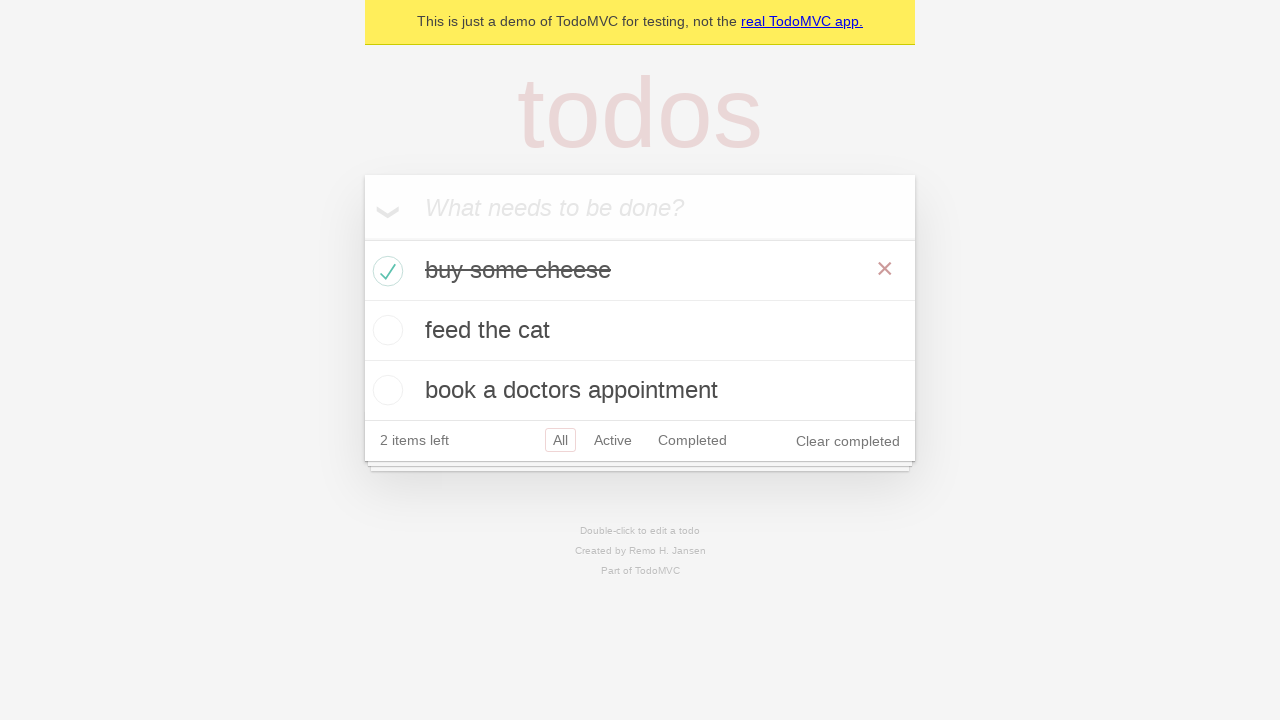

Clear completed button appeared after marking item as complete
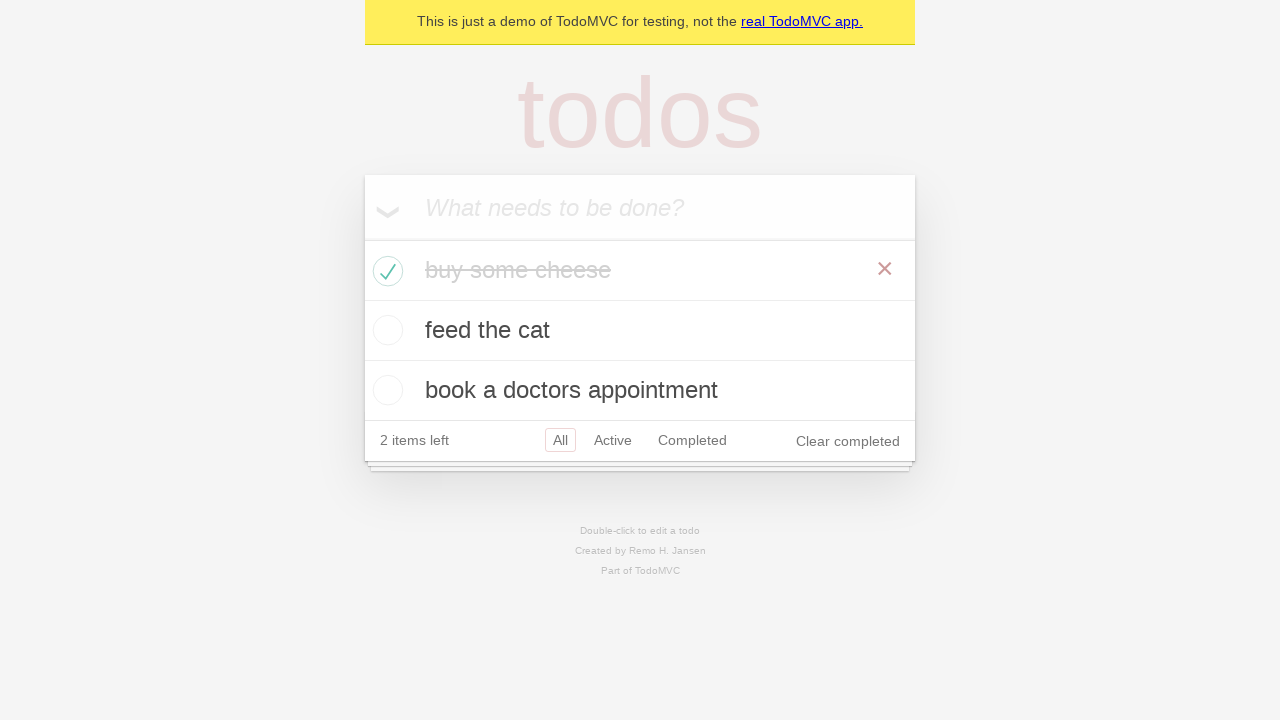

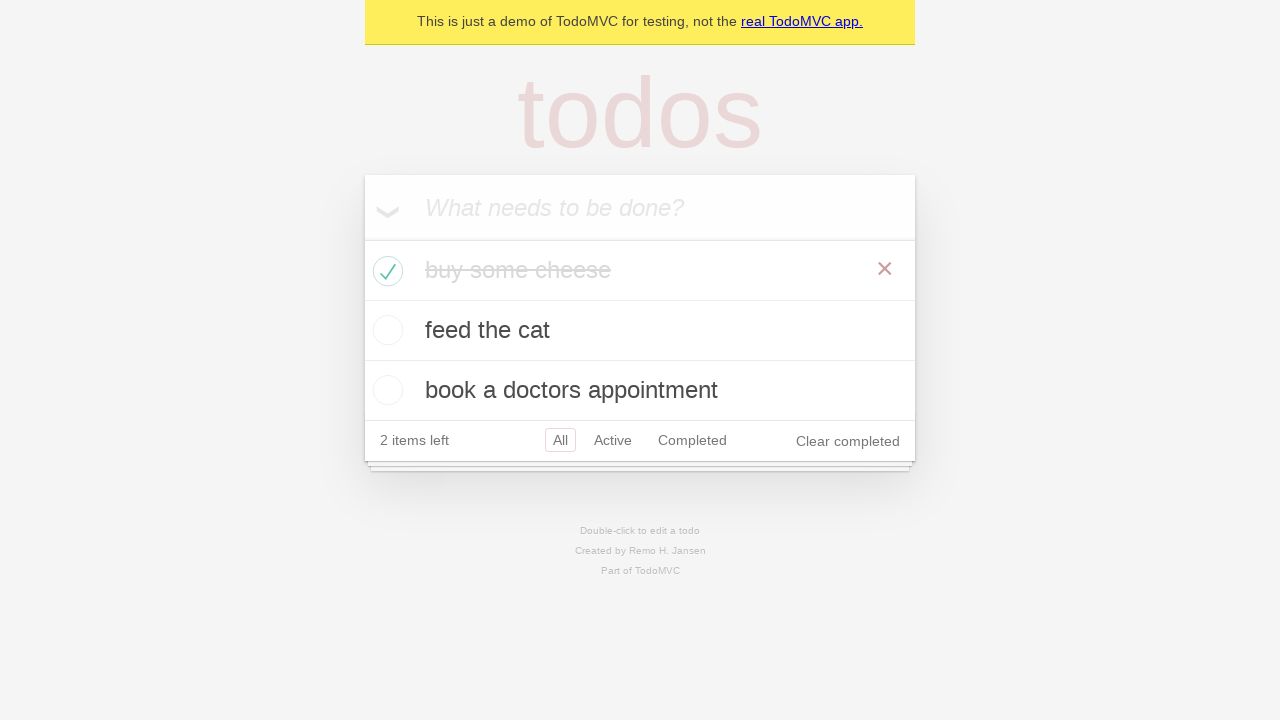